Tests form interaction by reading a custom attribute value from an element, performing a mathematical calculation (log of absolute value of 12*sin(x)), filling the answer field, checking two checkboxes, and submitting the form.

Starting URL: http://suninjuly.github.io/get_attribute.html

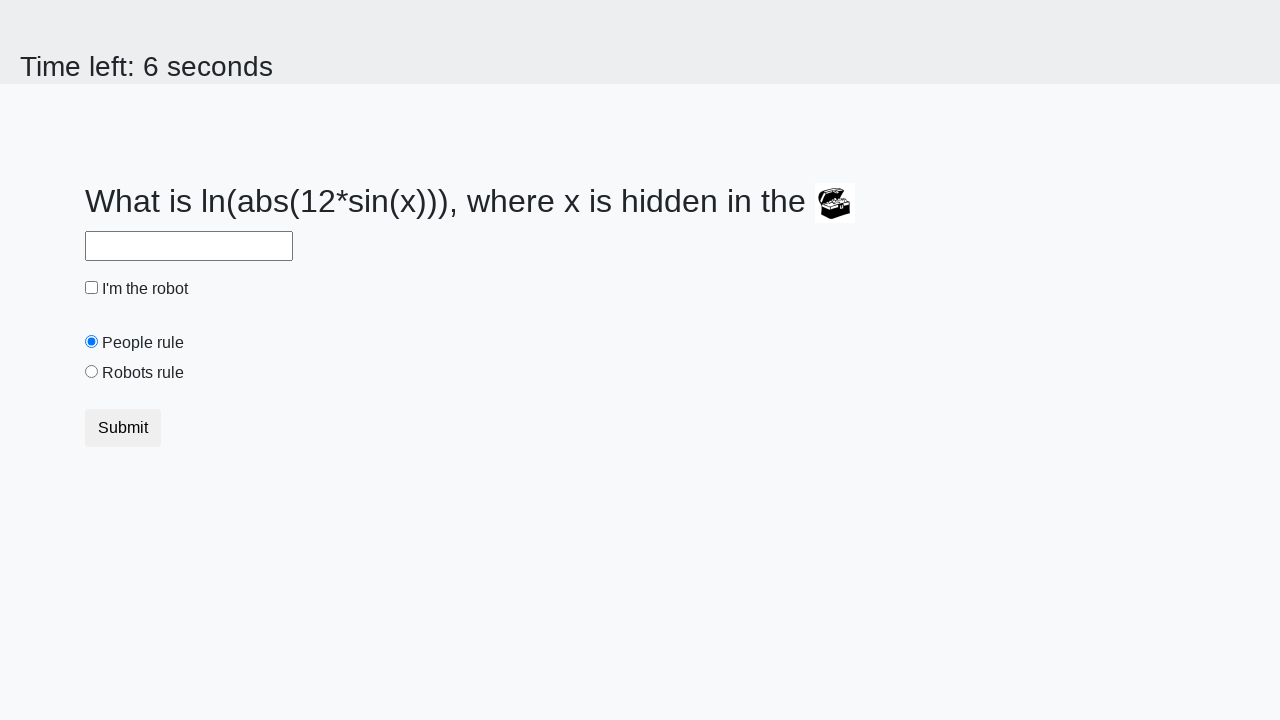

Located treasure element with valuex attribute
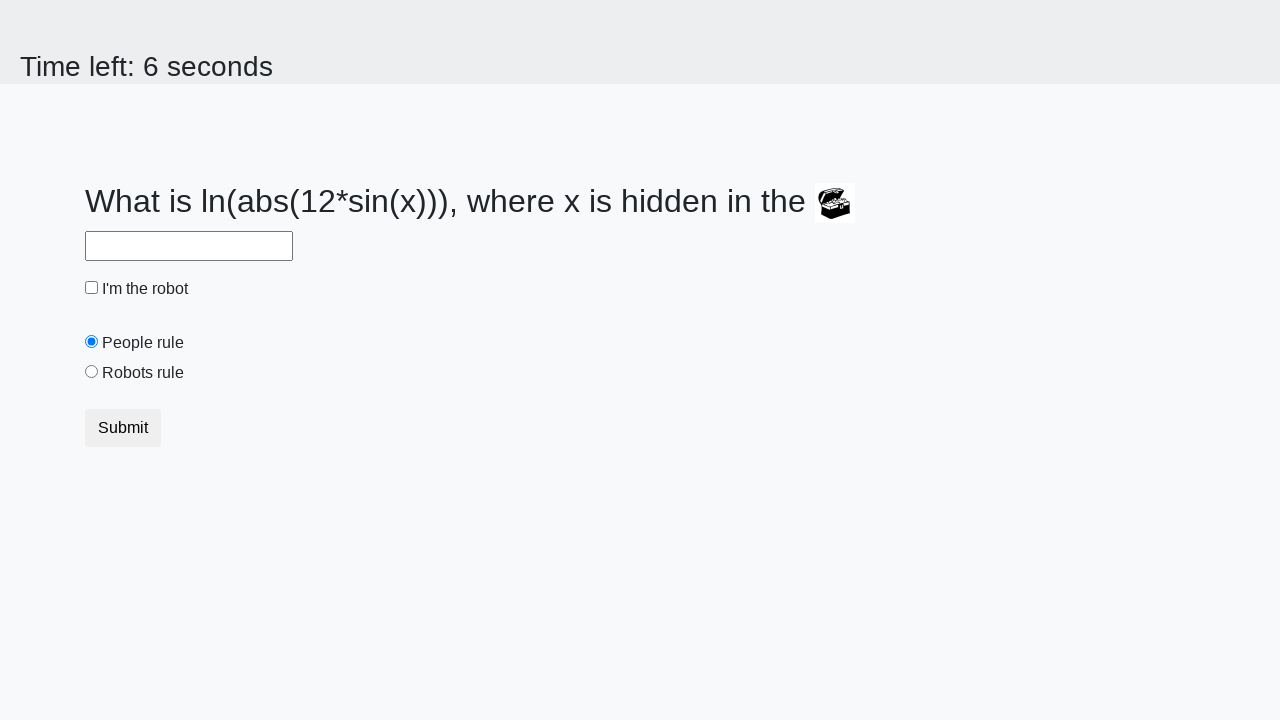

Retrieved valuex attribute from treasure element: 937
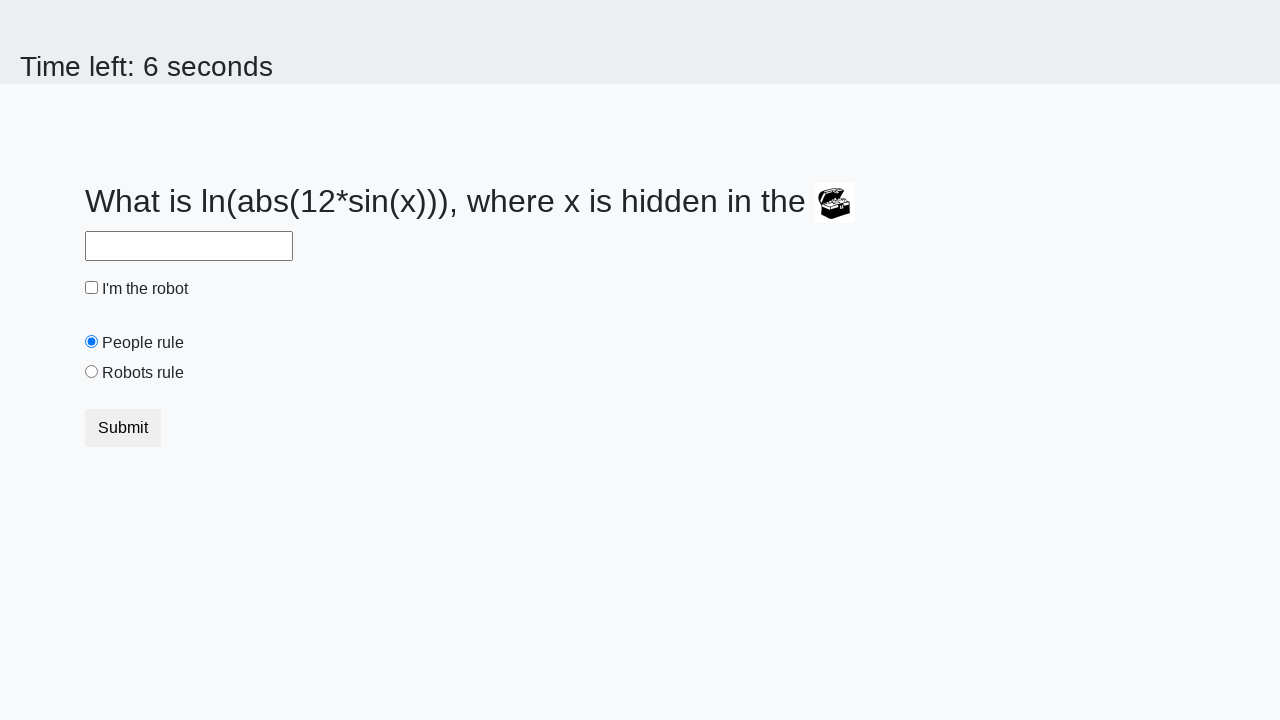

Calculated answer using formula log(abs(12*sin(x))): 2.157929705396557
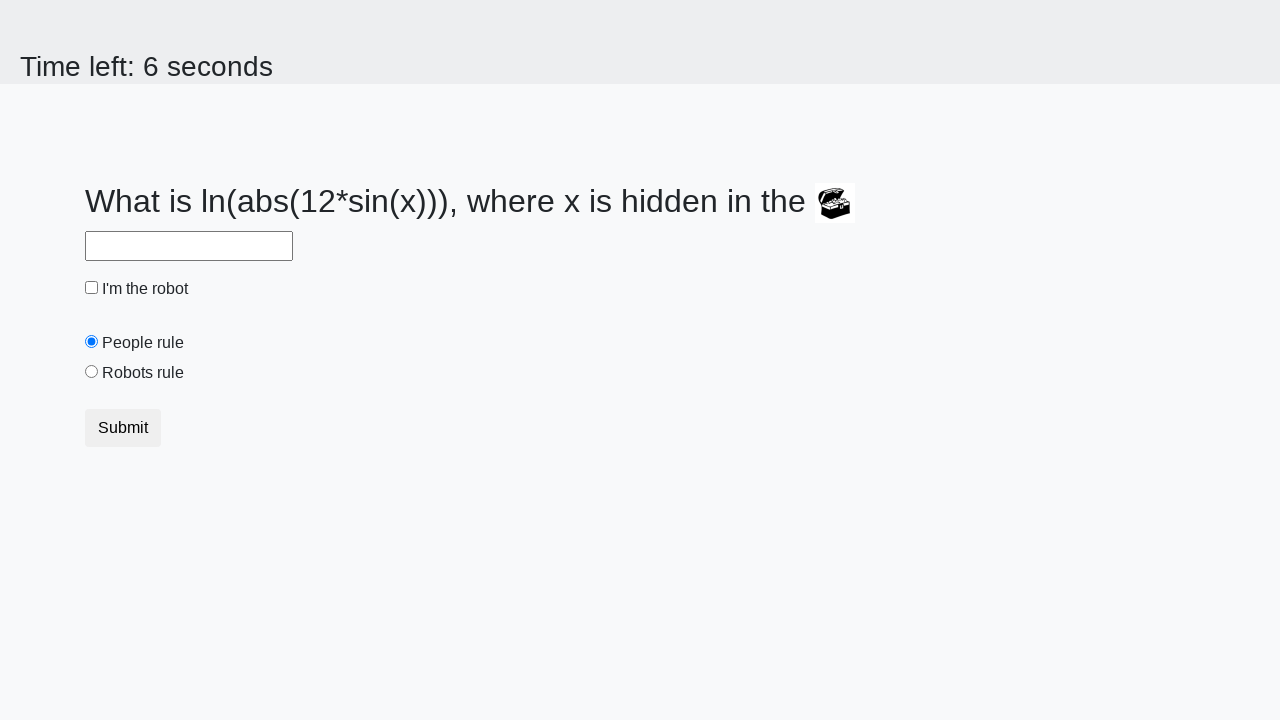

Filled answer field with calculated value: 2.157929705396557 on #answer
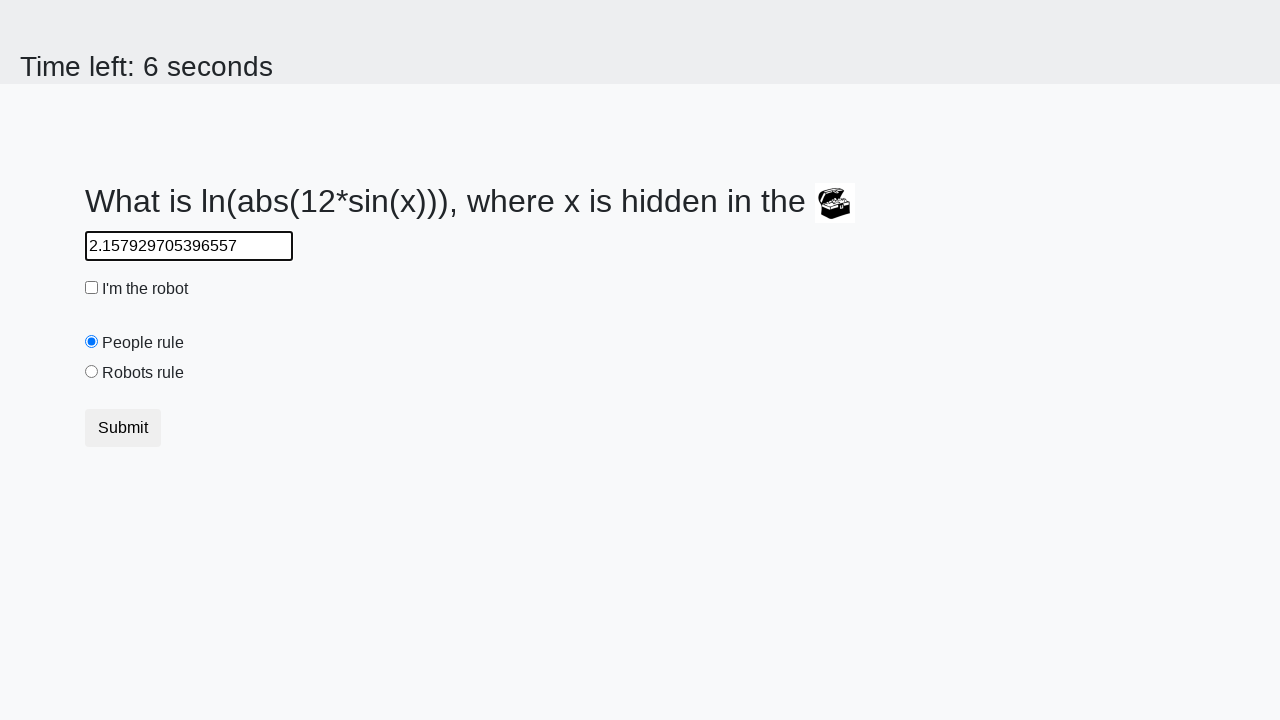

Checked robot checkbox at (92, 288) on #robotCheckbox
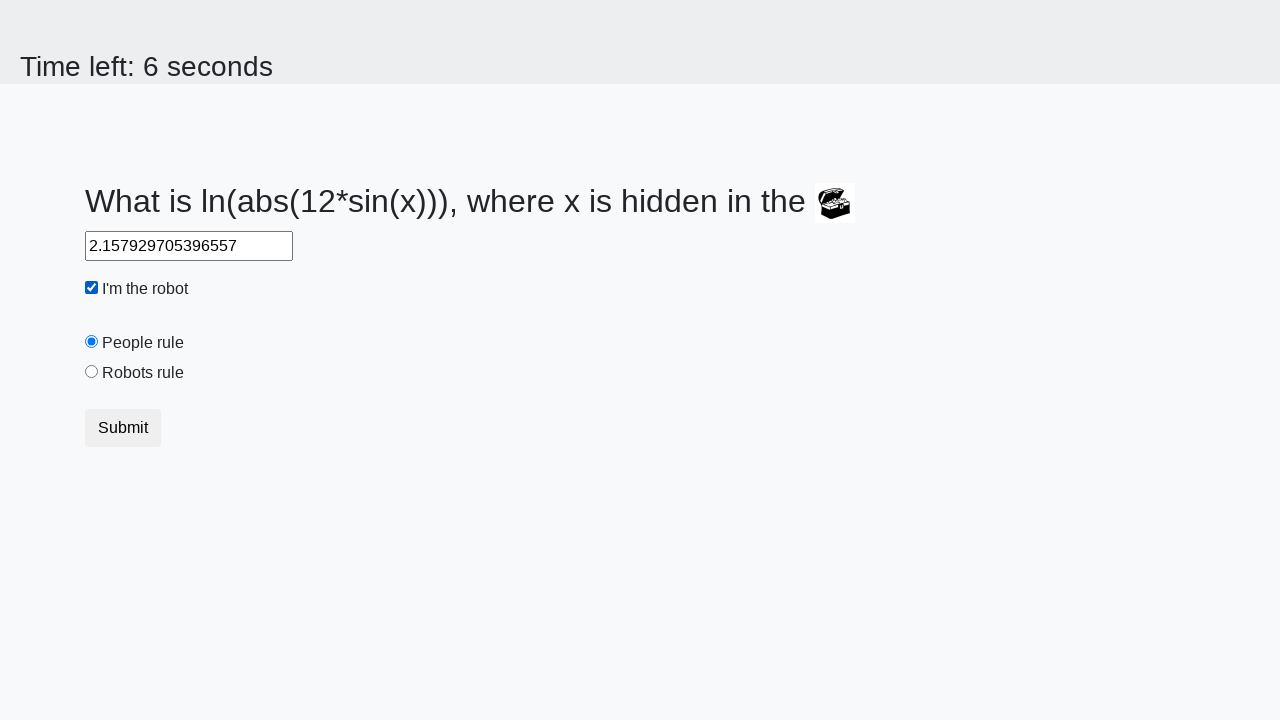

Checked robots rule checkbox at (92, 372) on #robotsRule
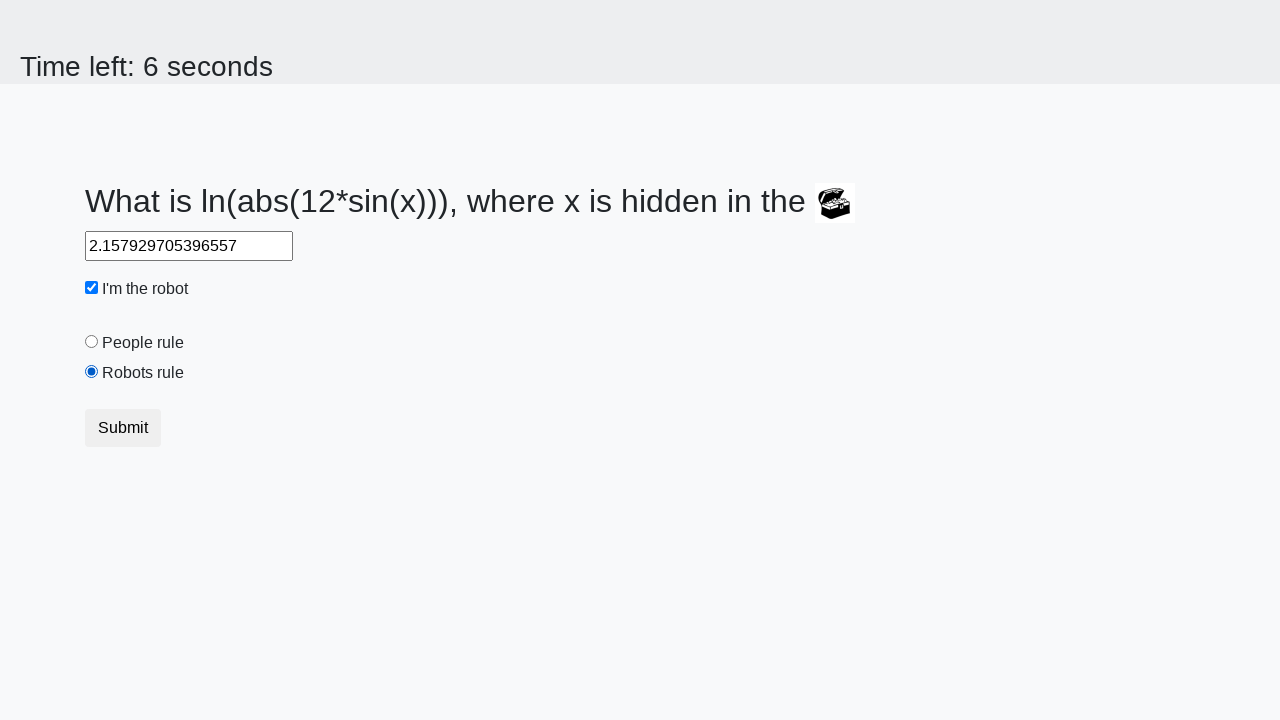

Clicked submit button to submit the form at (123, 428) on button.btn
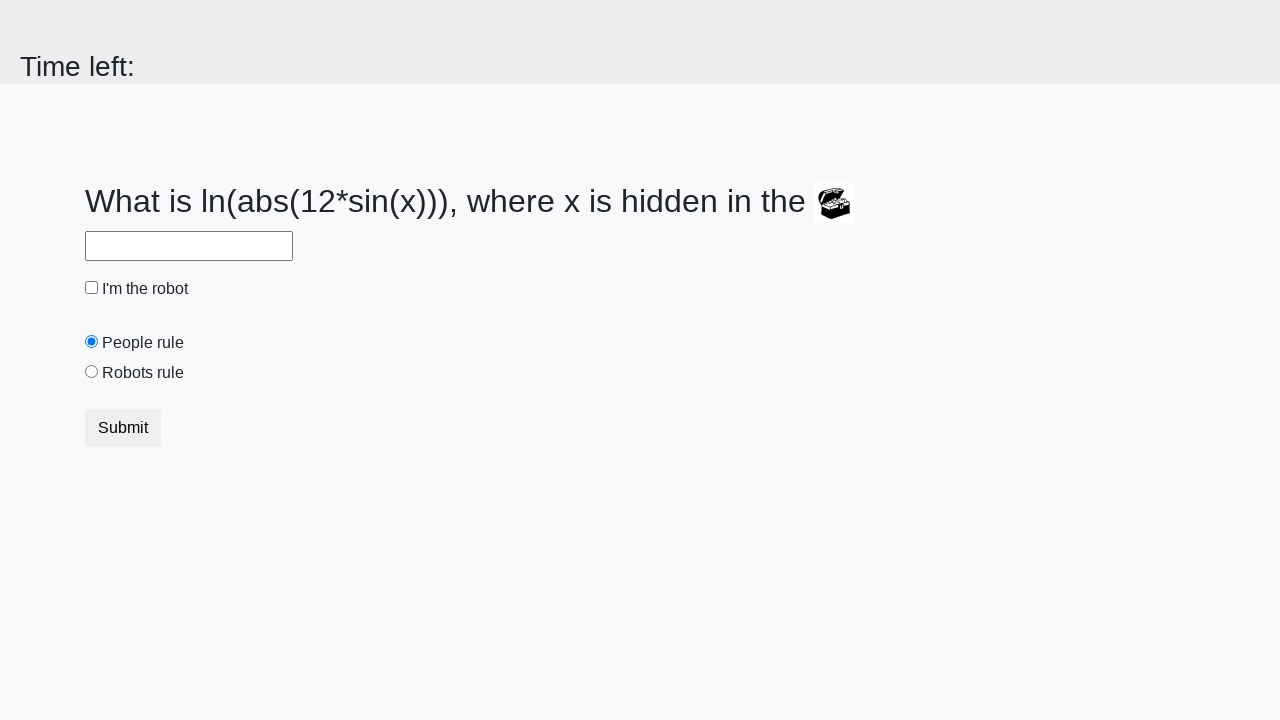

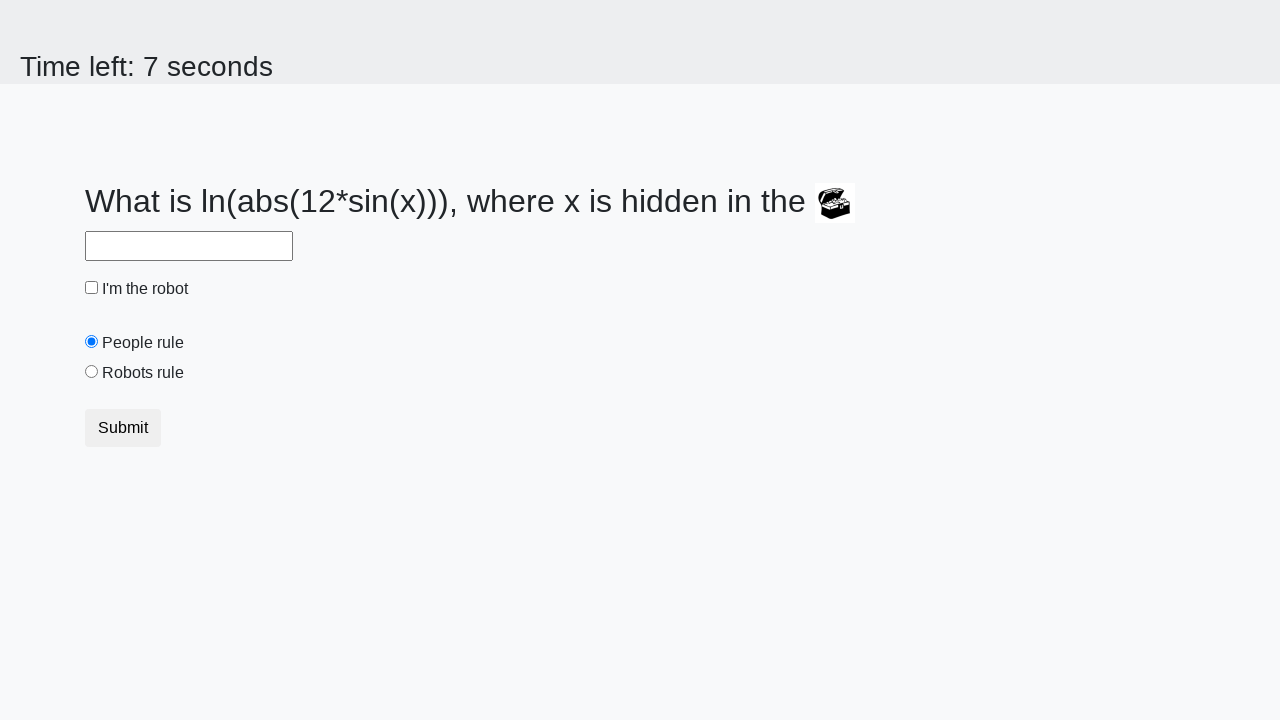